Tests hyperlink navigation by clicking on various HTTP status code links (200, 301, 404, 500), verifying the status code pages display correctly, and navigating back to the main status codes page using the "here" link.

Starting URL: https://the-internet.herokuapp.com/status_codes

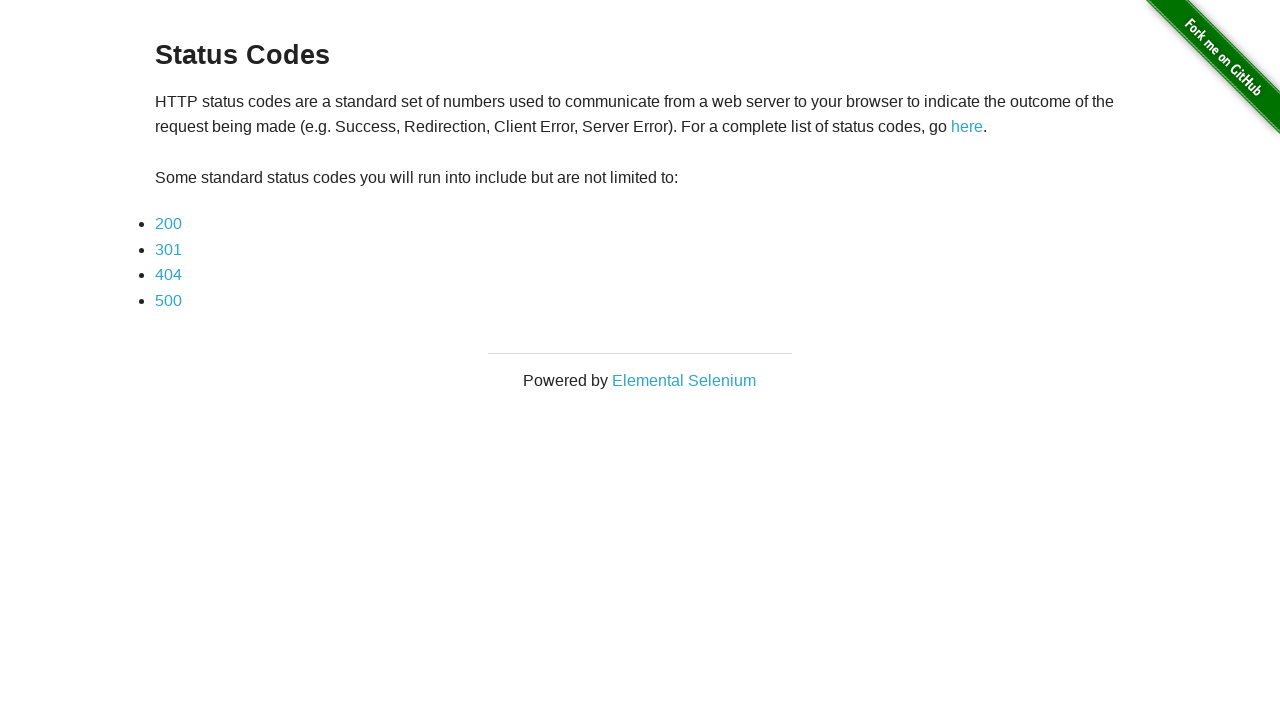

Waited for 200 status code link to be visible
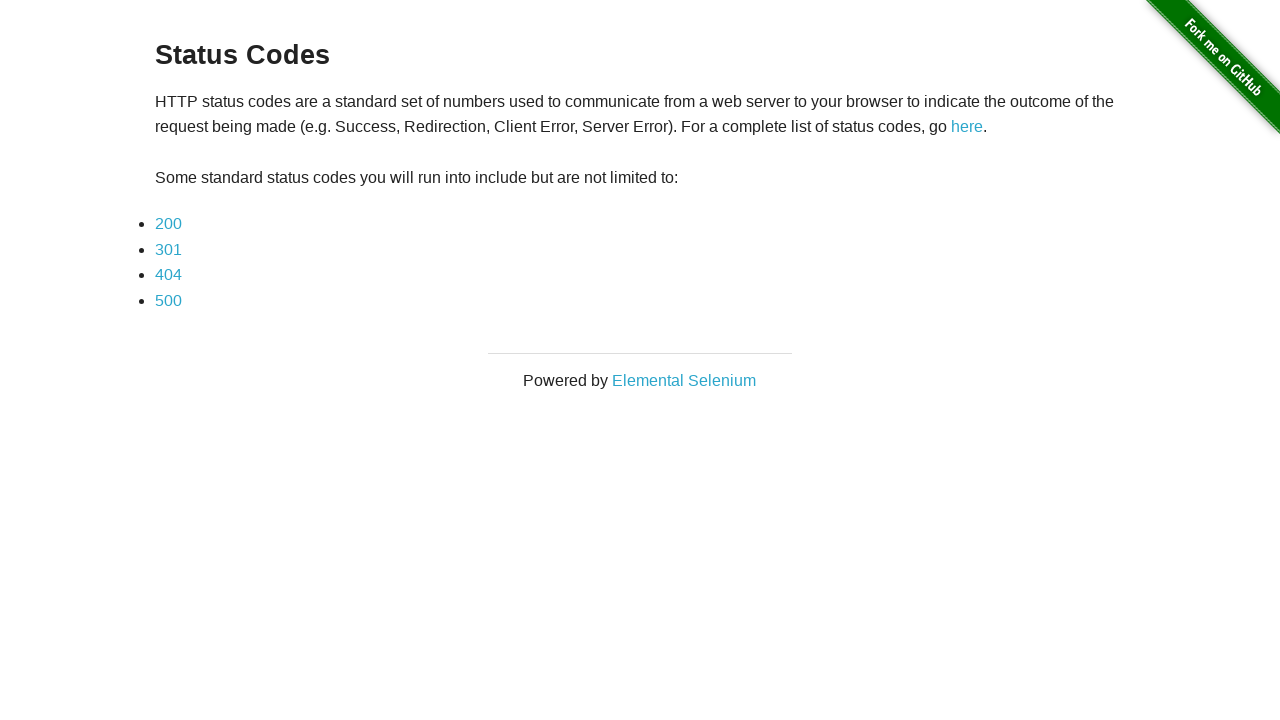

Clicked on 200 status code link at (168, 224) on text=200
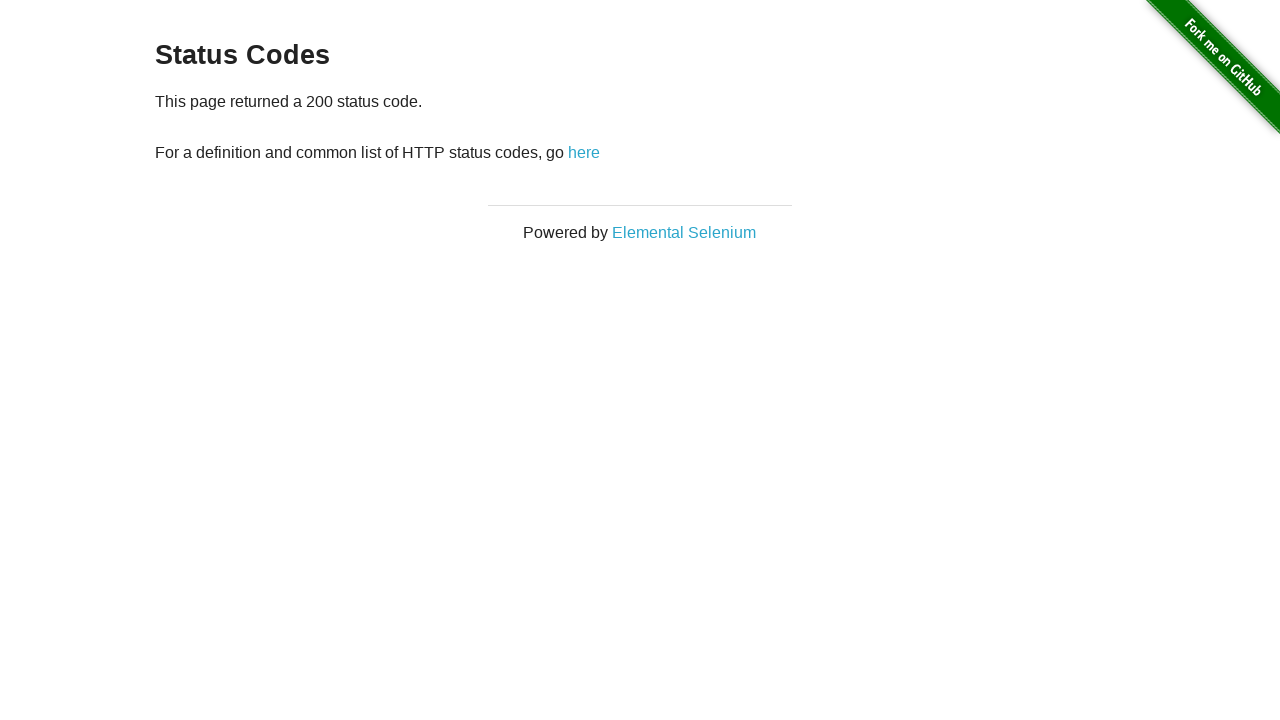

Waited for example content to load on 200 status code page
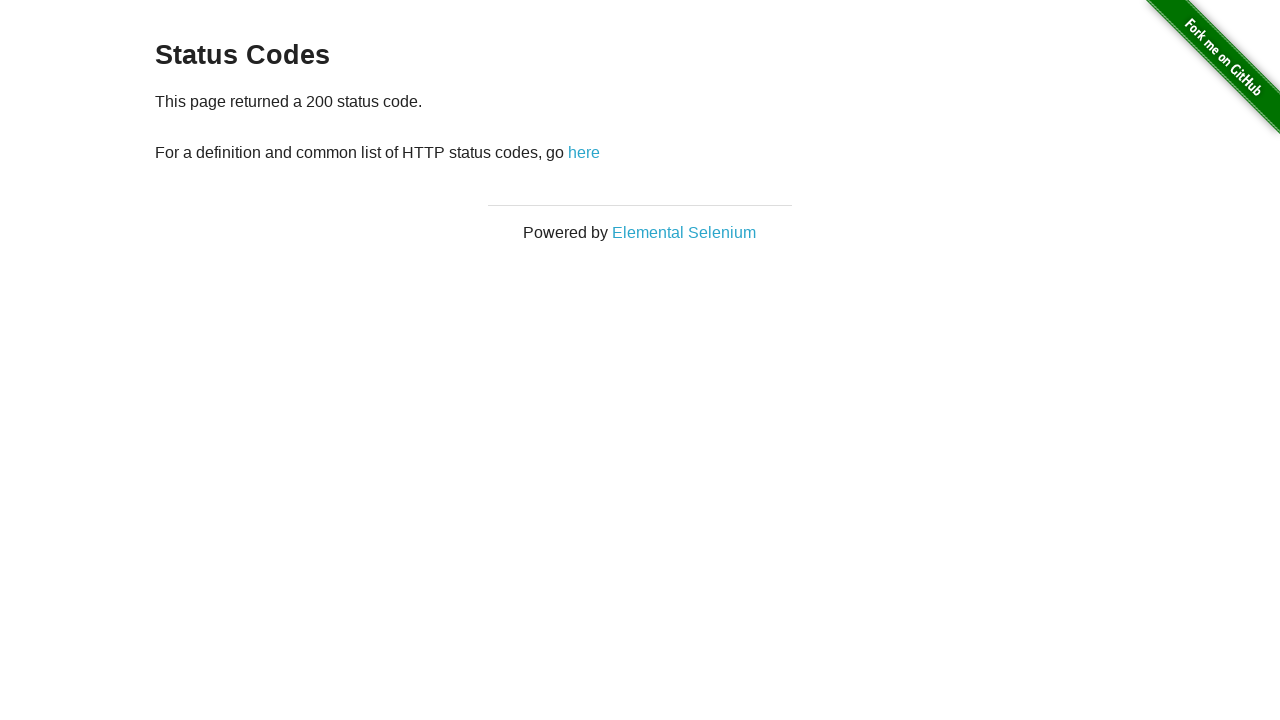

Verified '200 status code' text is present on page
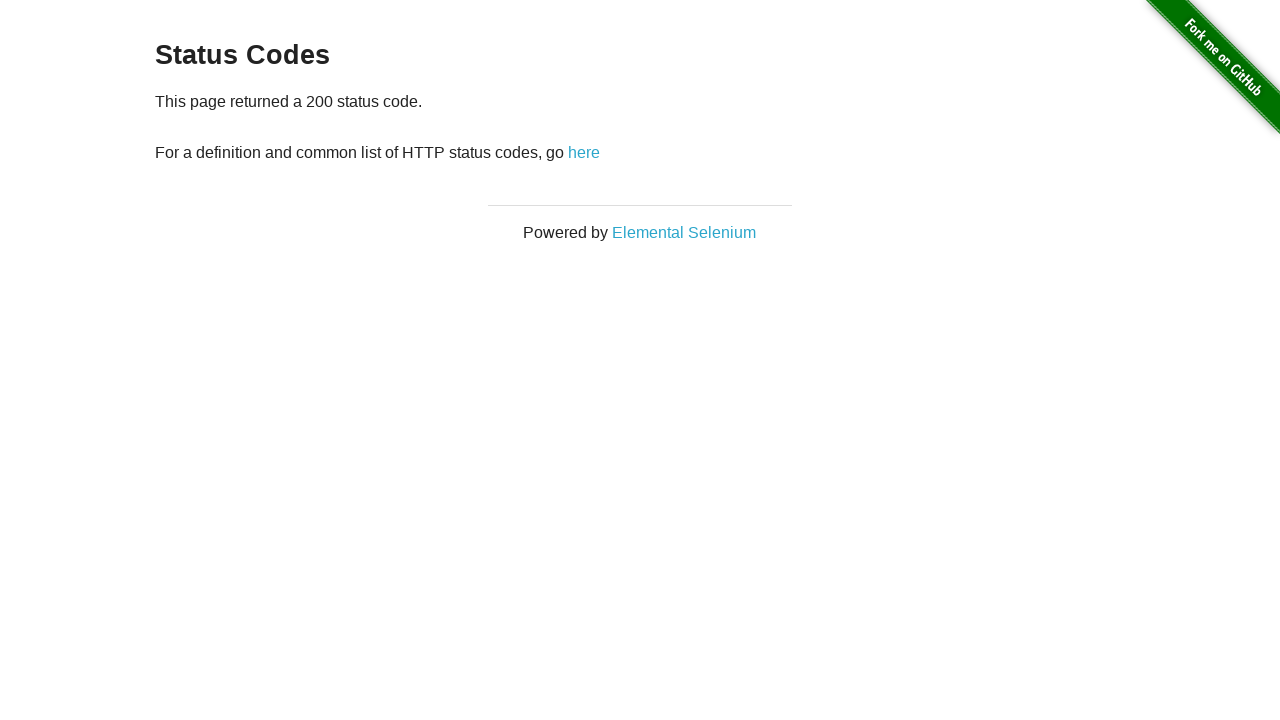

Clicked 'here' link to navigate back to status codes page at (584, 152) on text=here
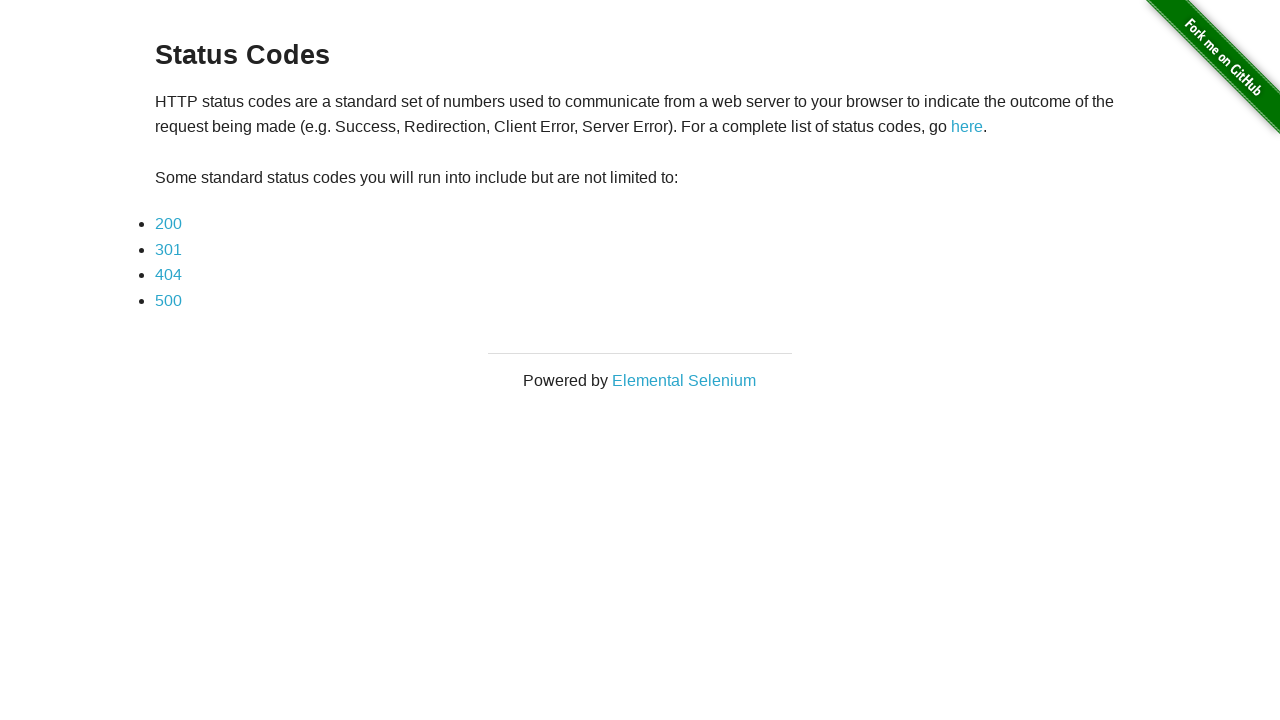

Verified URL is back to status codes page after 200 test
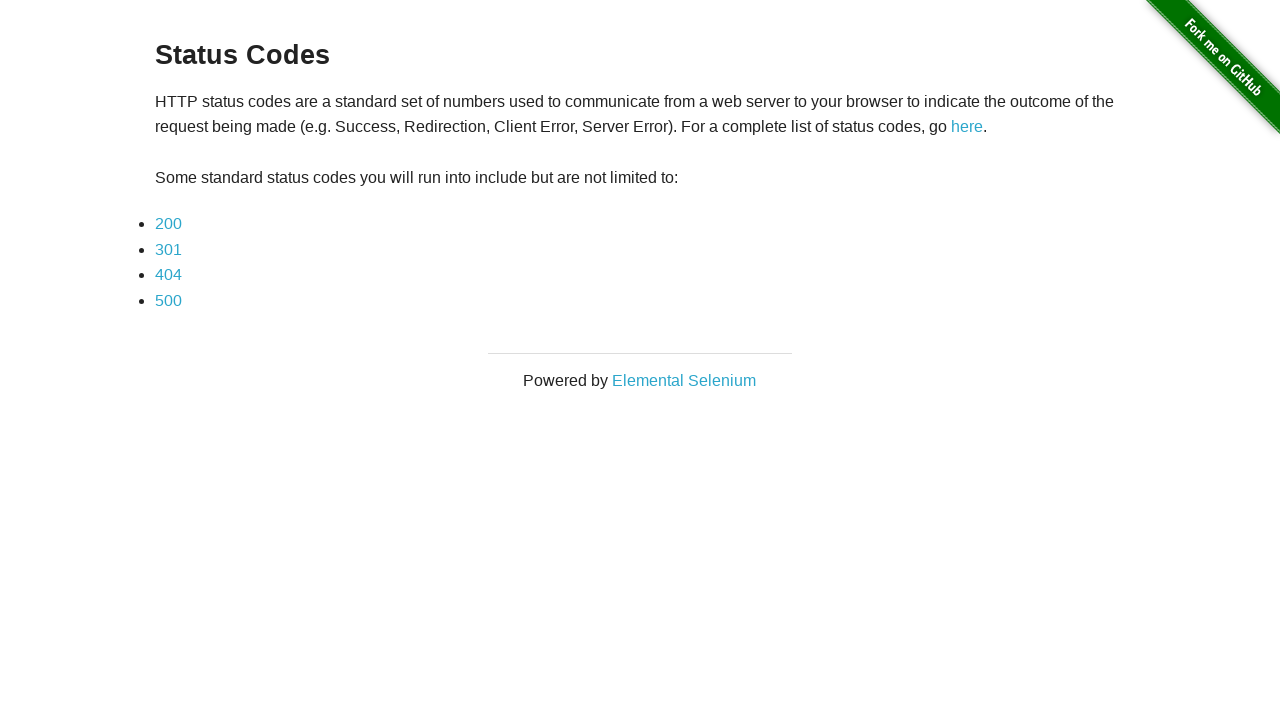

Clicked on 301 status code link at (168, 249) on text=301
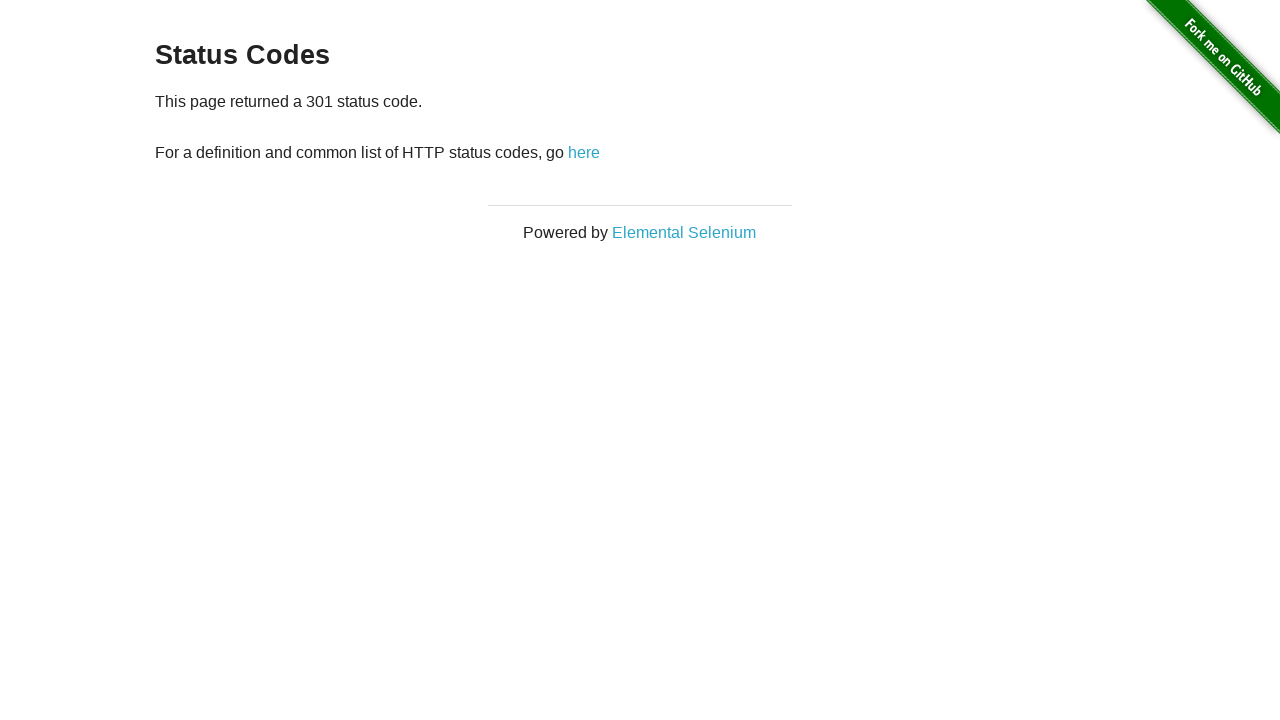

Waited for example content to load on 301 status code page
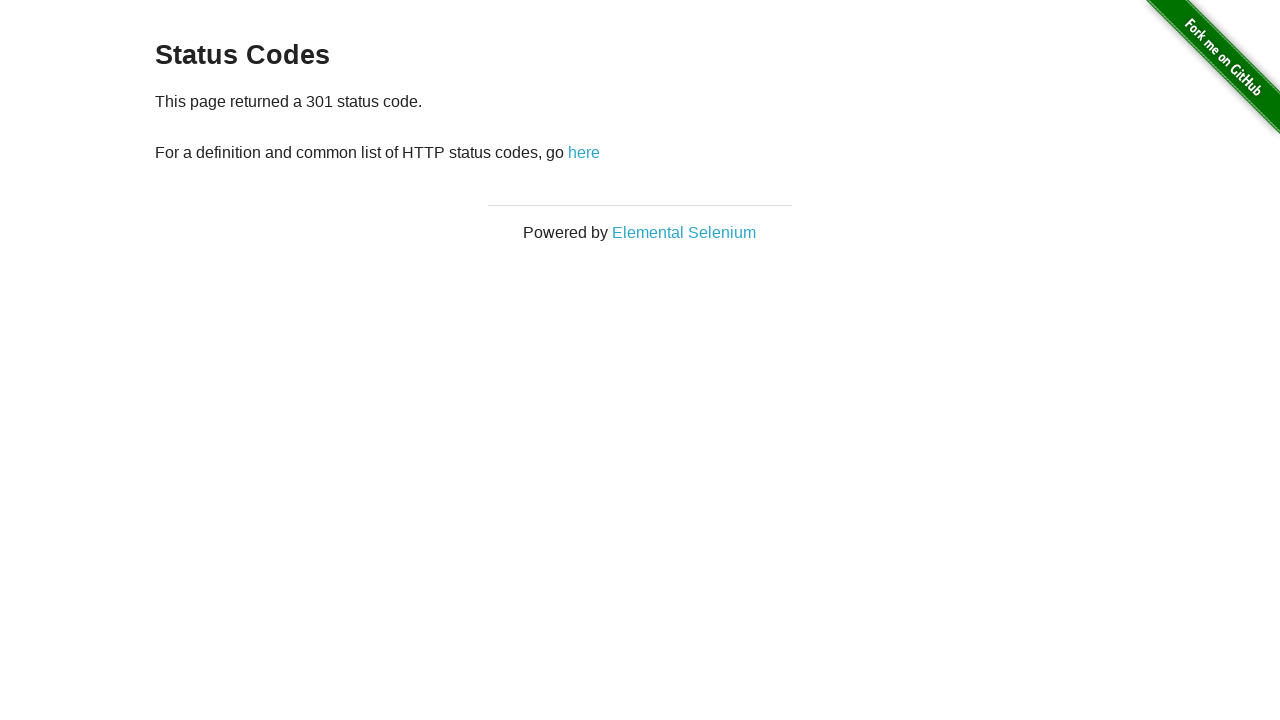

Verified '301 status code' text is present on page
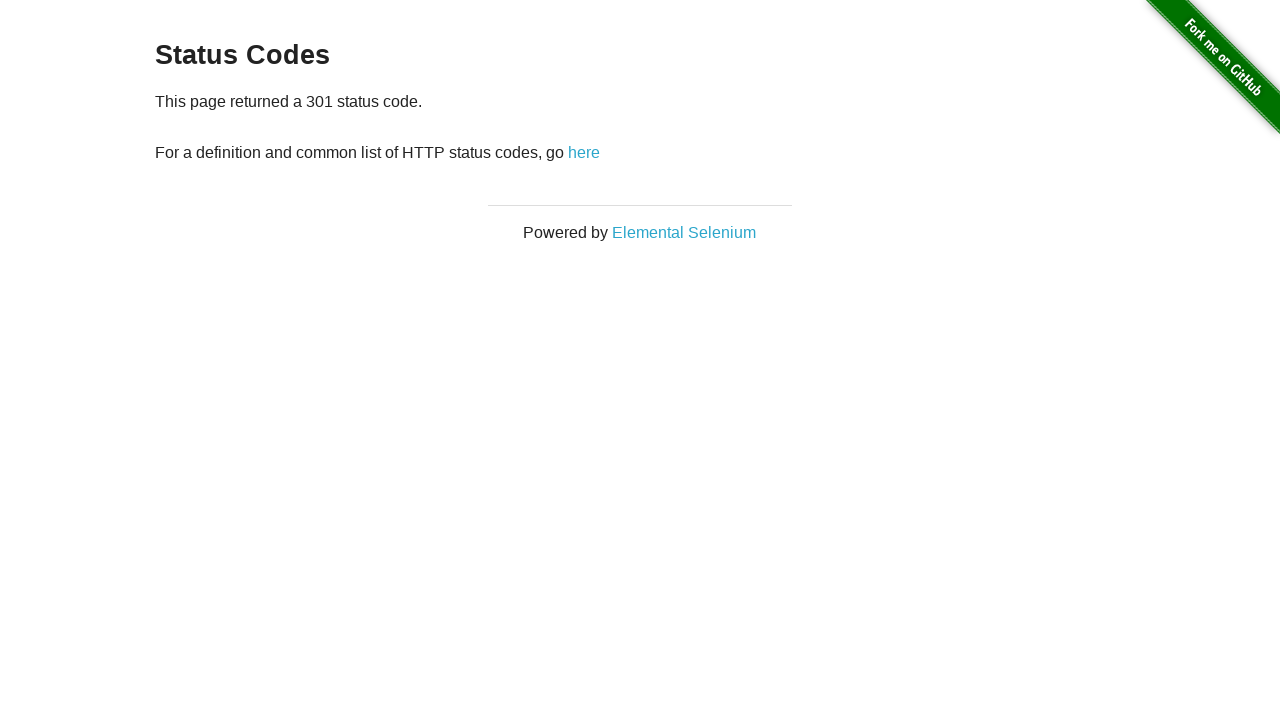

Clicked 'here' link to navigate back to status codes page at (584, 152) on text=here
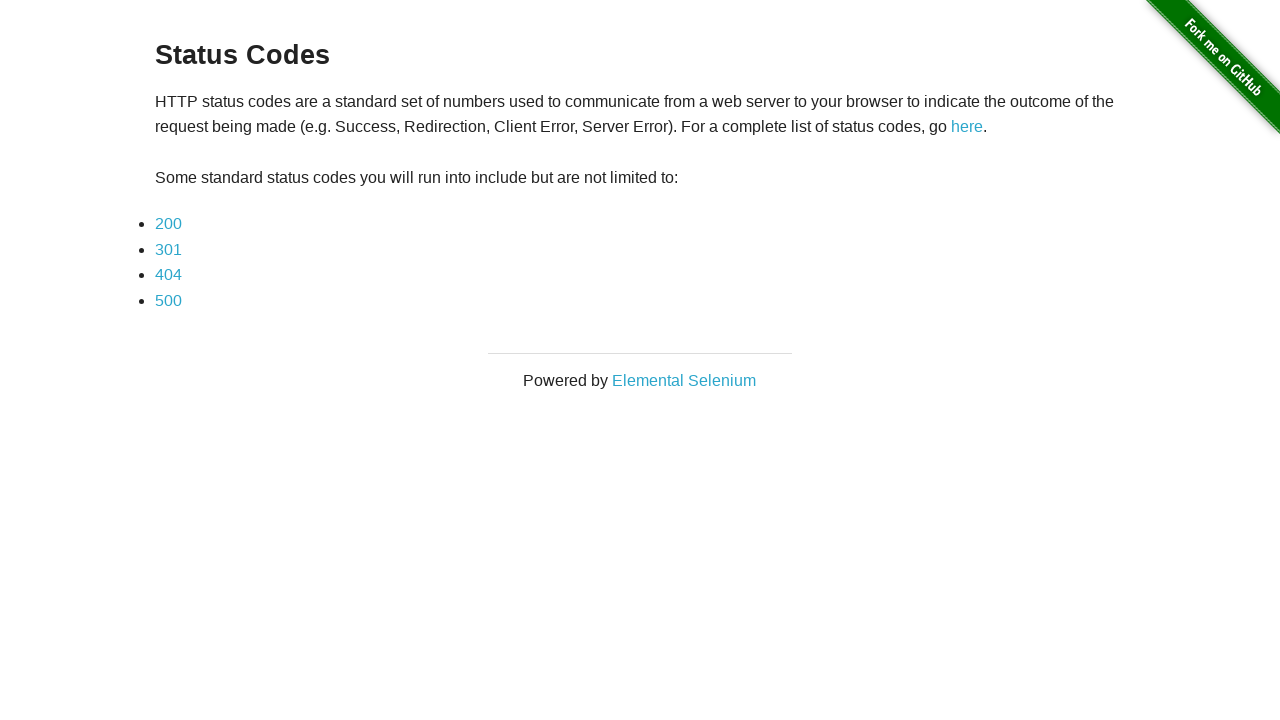

Verified URL is back to status codes page after 301 test
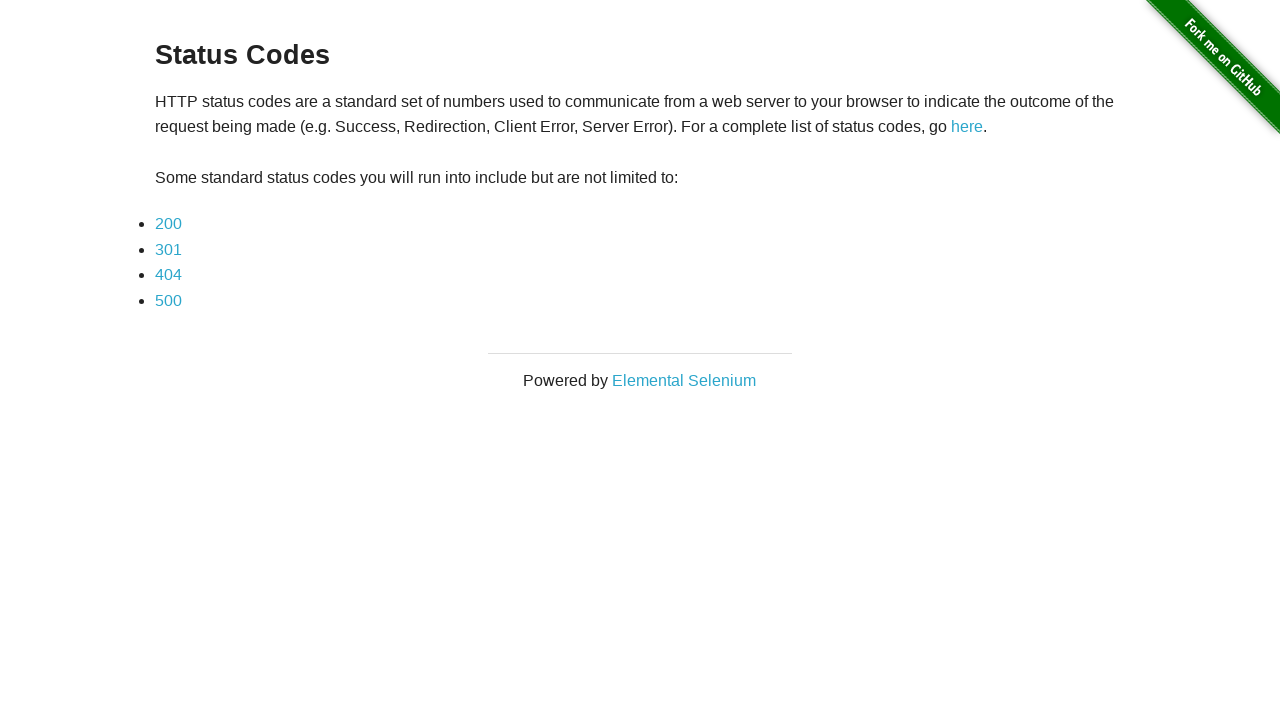

Clicked on 404 status code link at (168, 275) on text=404
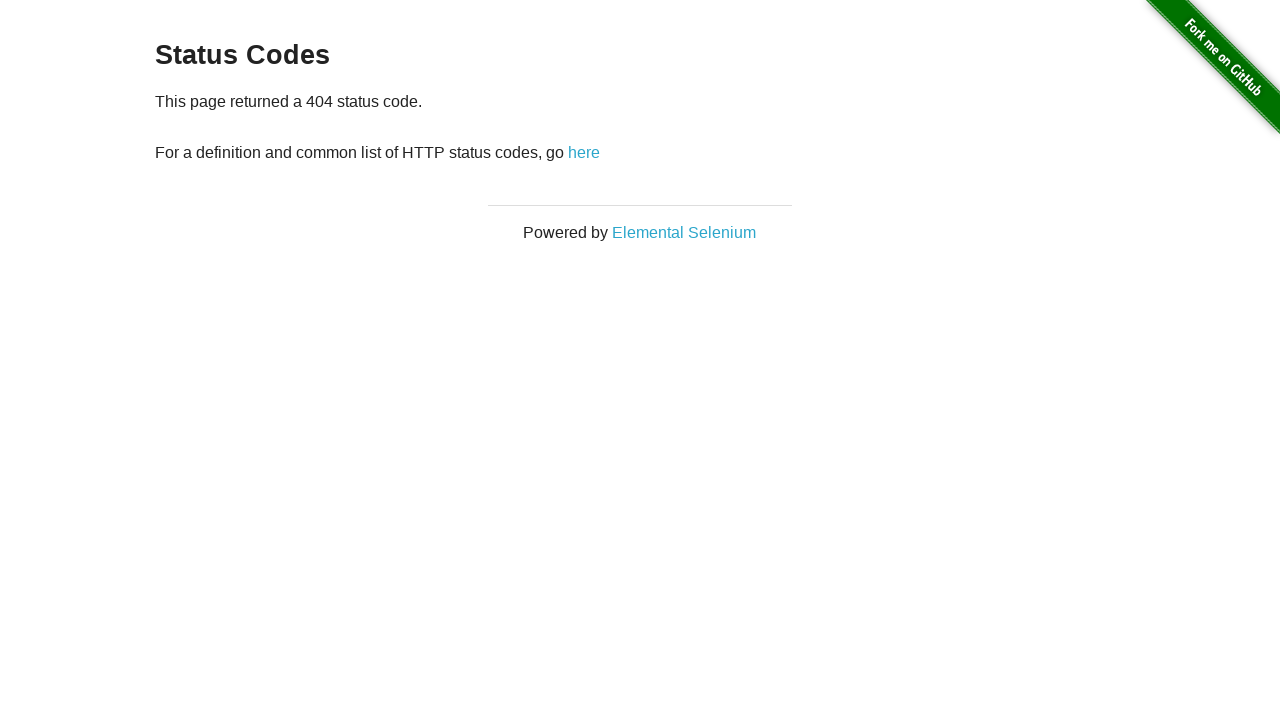

Waited for example content to load on 404 status code page
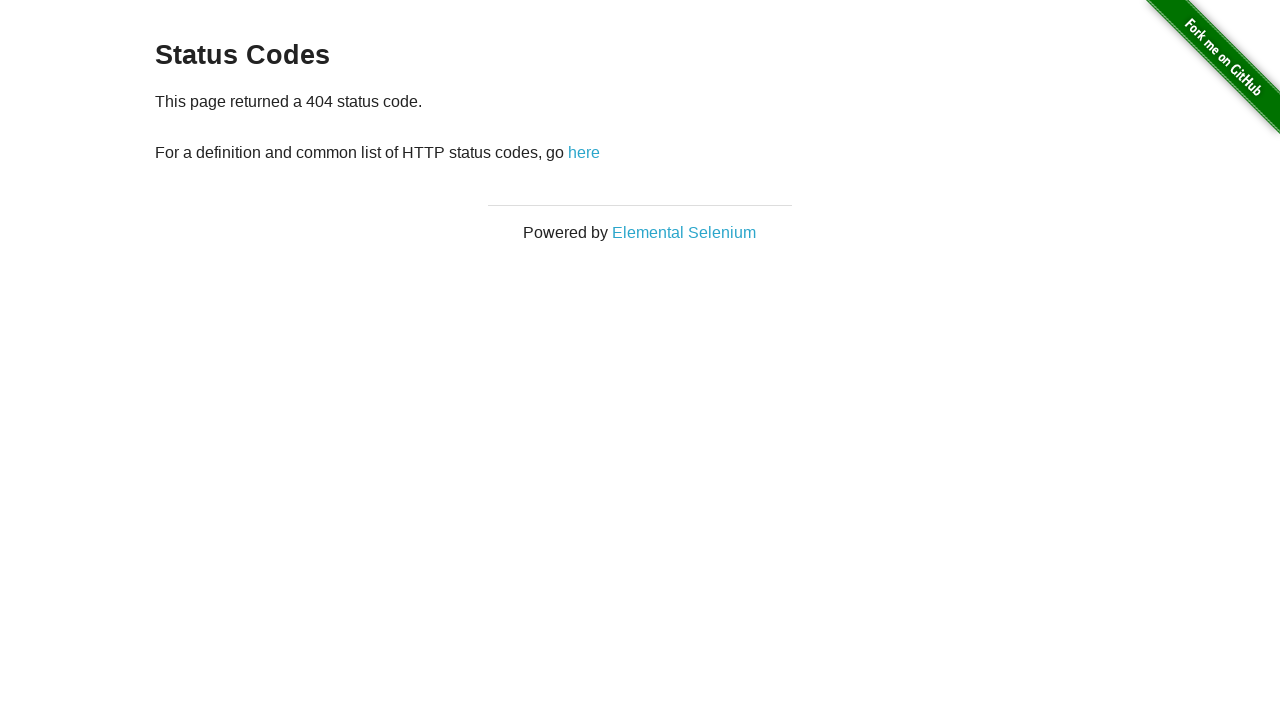

Verified '404 status code' text is present on page
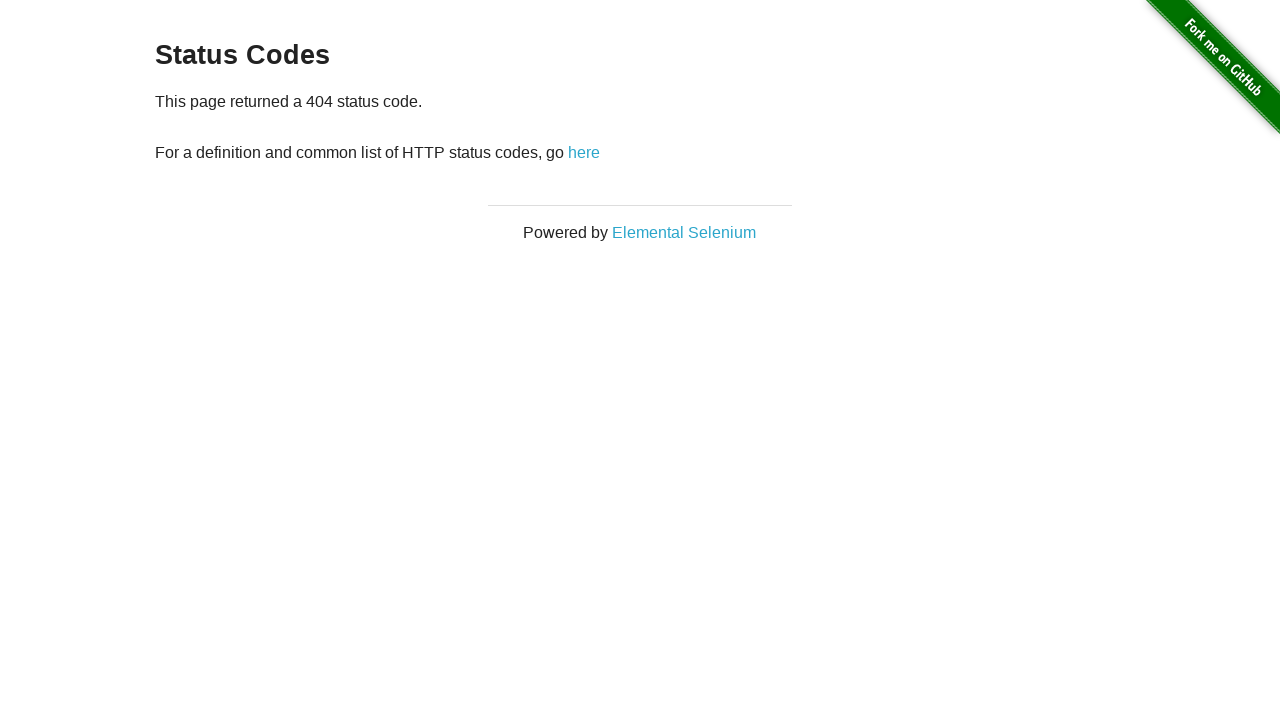

Clicked 'here' link to navigate back to status codes page at (584, 152) on text=here
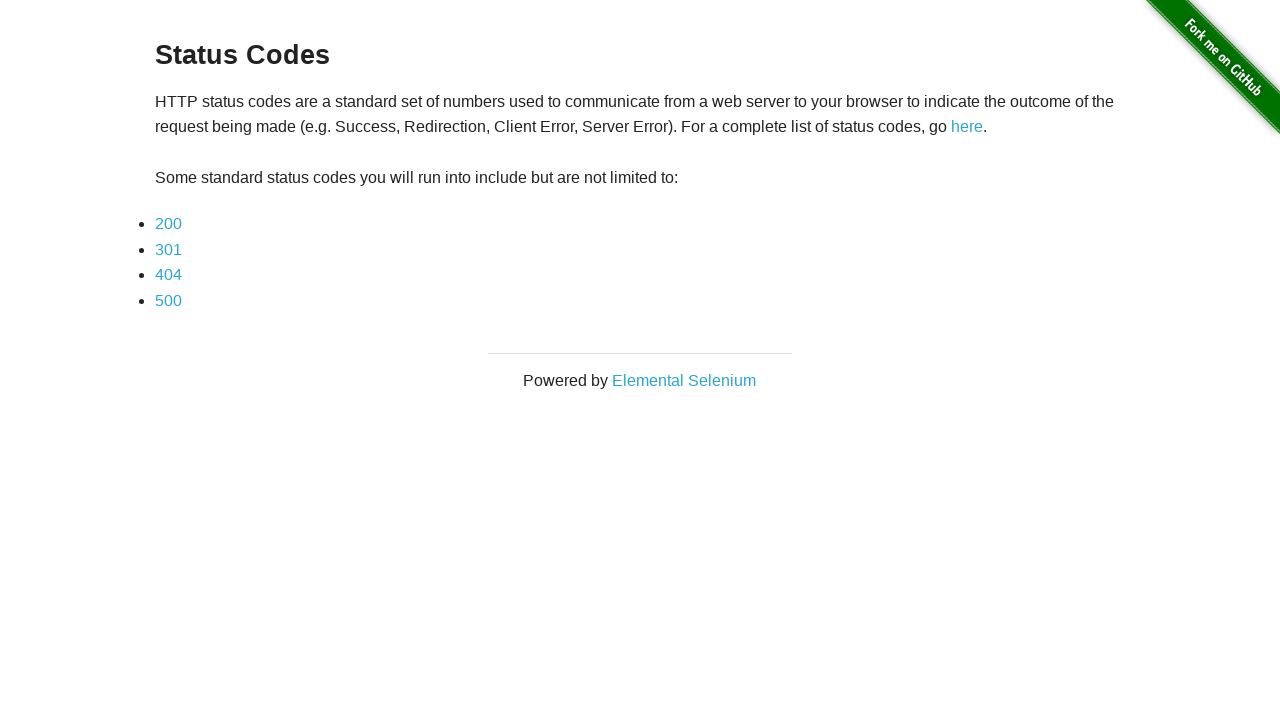

Verified URL is back to status codes page after 404 test
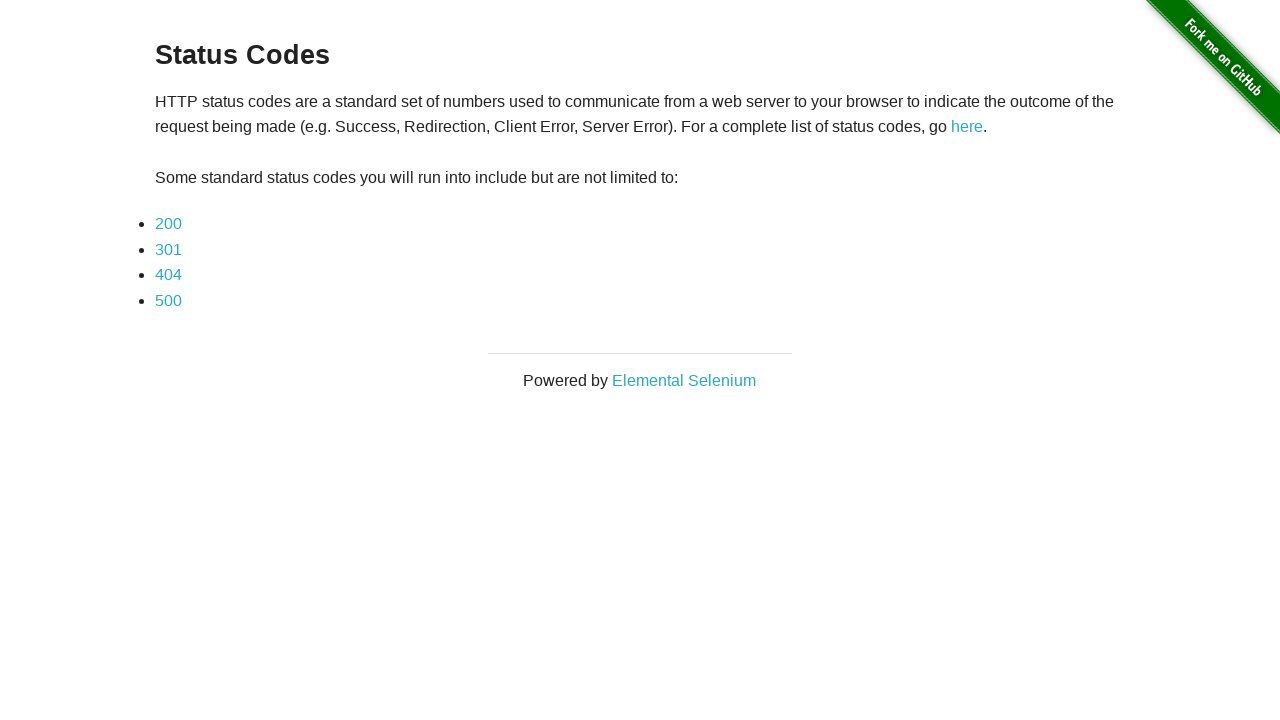

Clicked on 500 status code link at (168, 300) on text=500
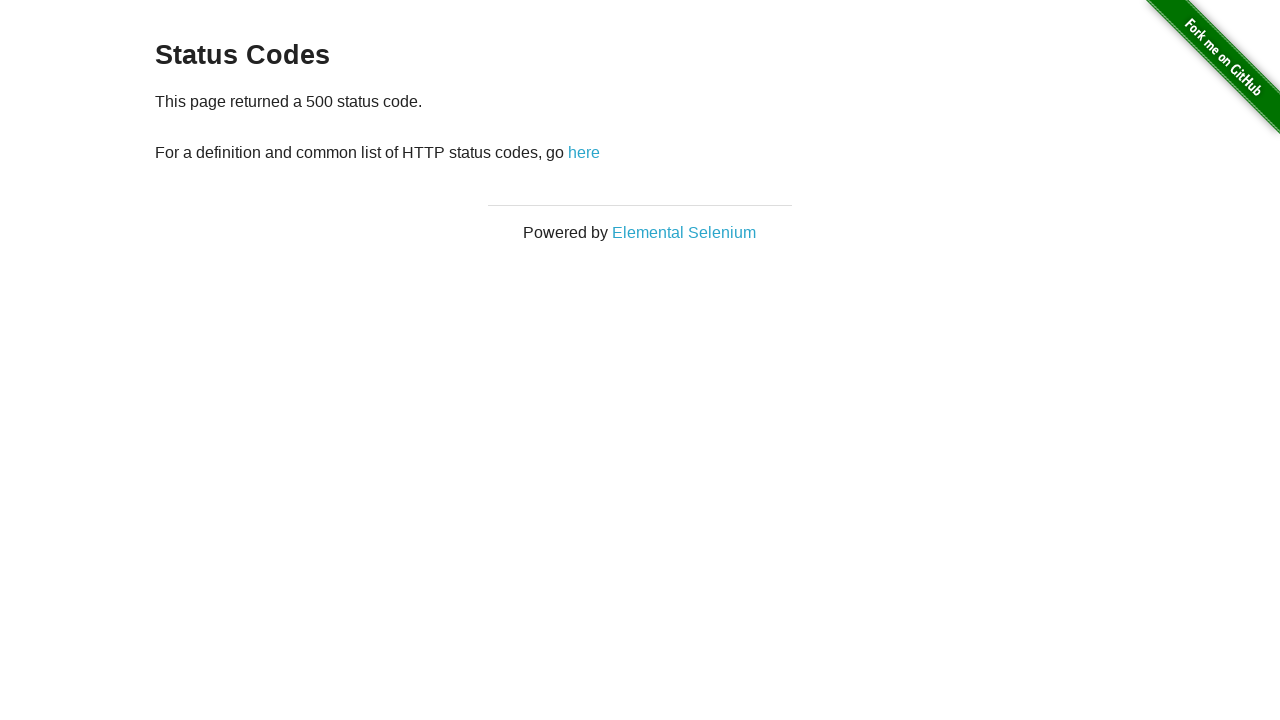

Waited for example content to load on 500 status code page
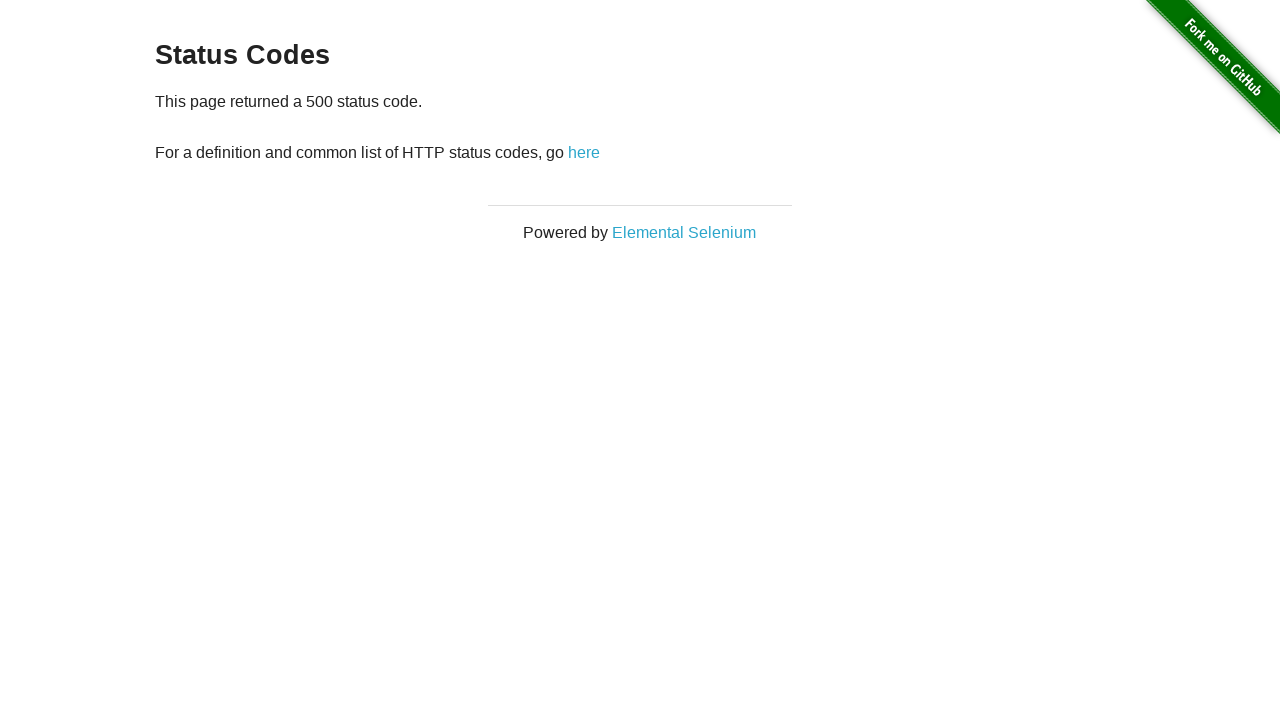

Verified '500 status code' text is present on page
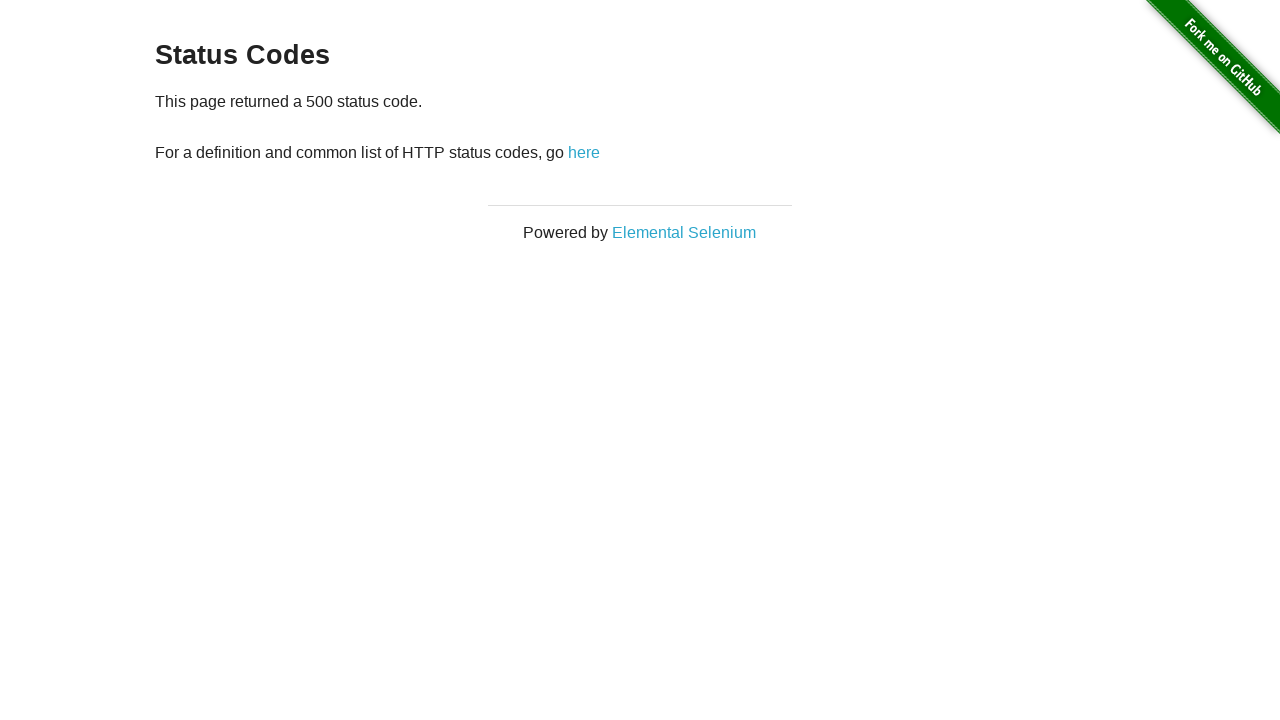

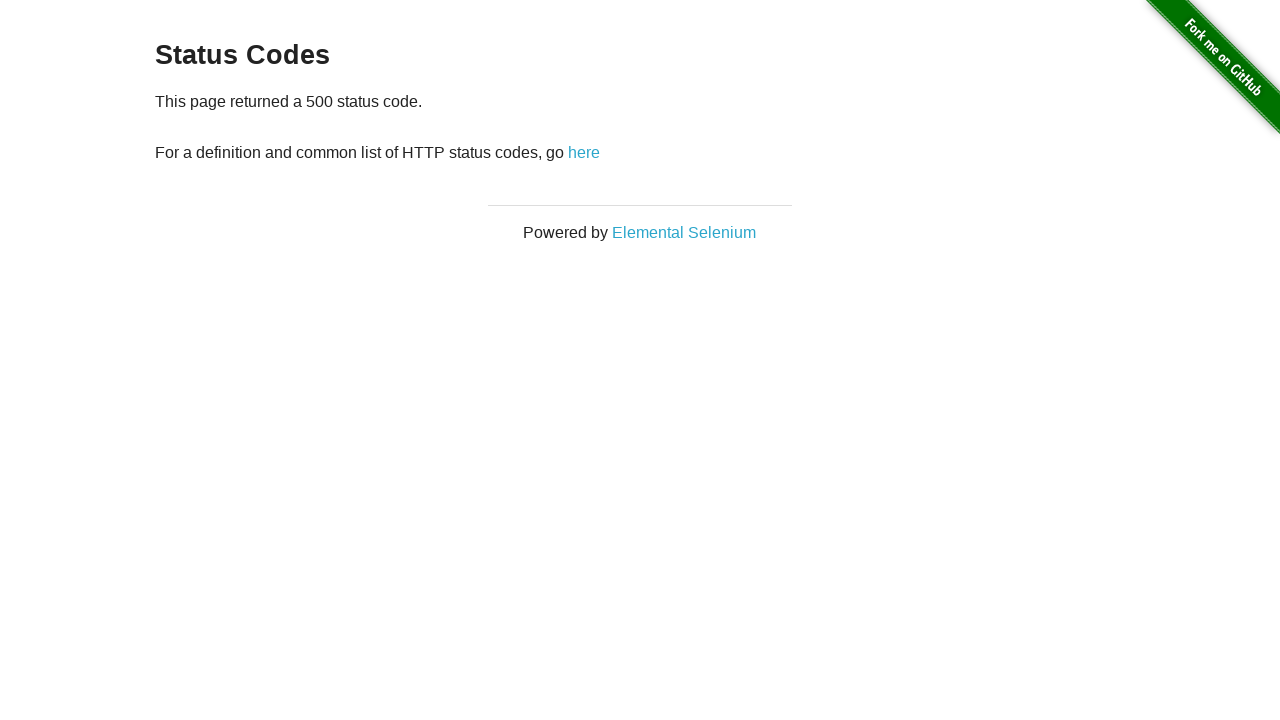